Navigates to a practice automation page and interacts with a table element to verify table structure and content

Starting URL: https://rahulshettyacademy.com/AutomationPractice/

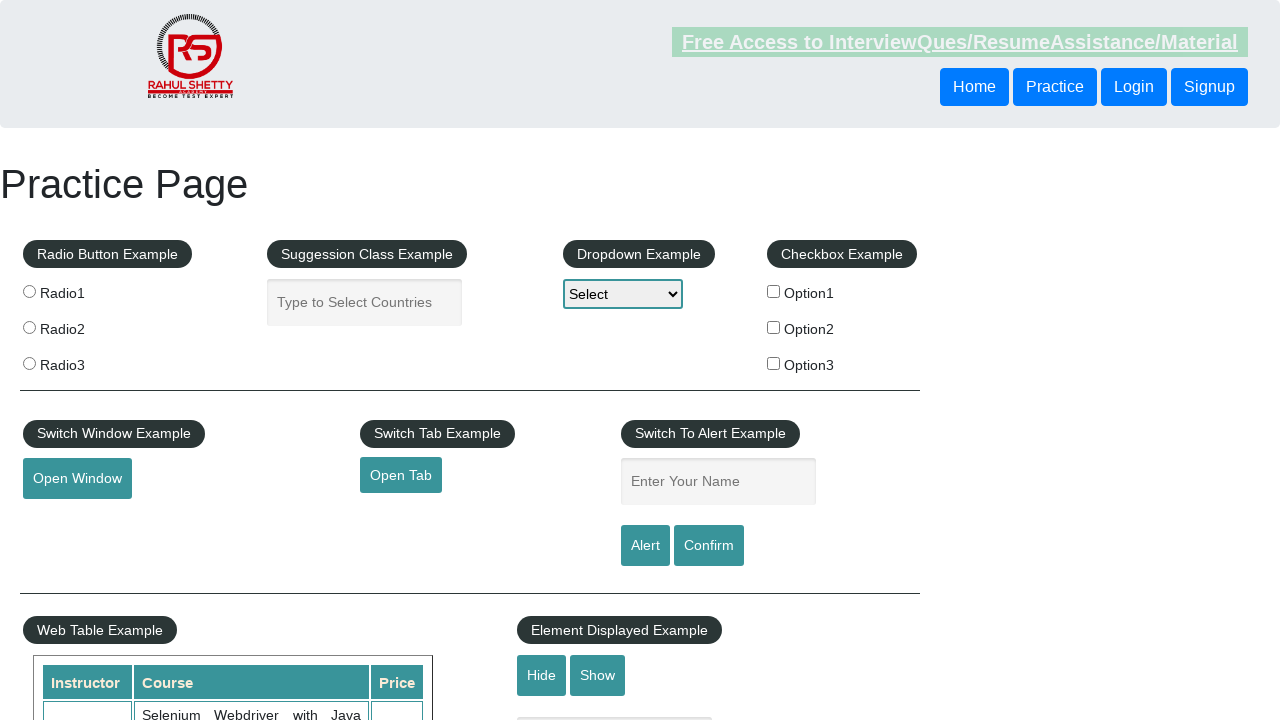

Waited for table with name 'courses' to be present
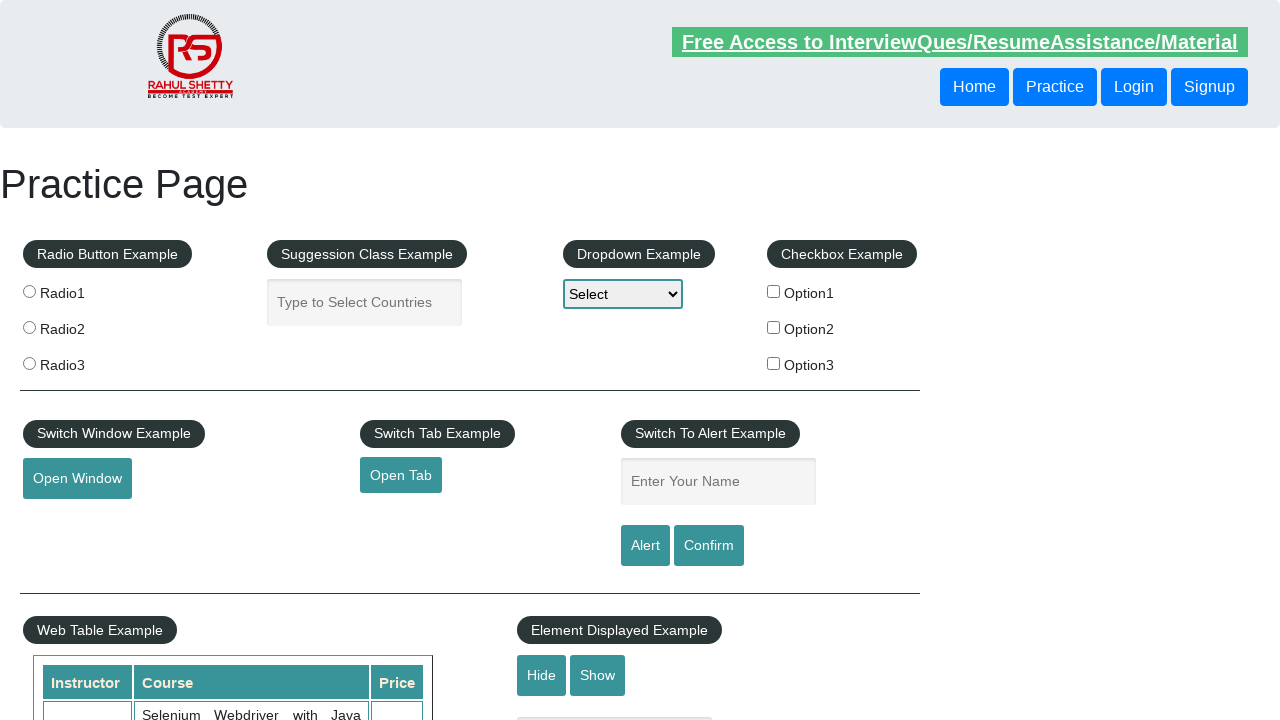

Located table element with name 'courses'
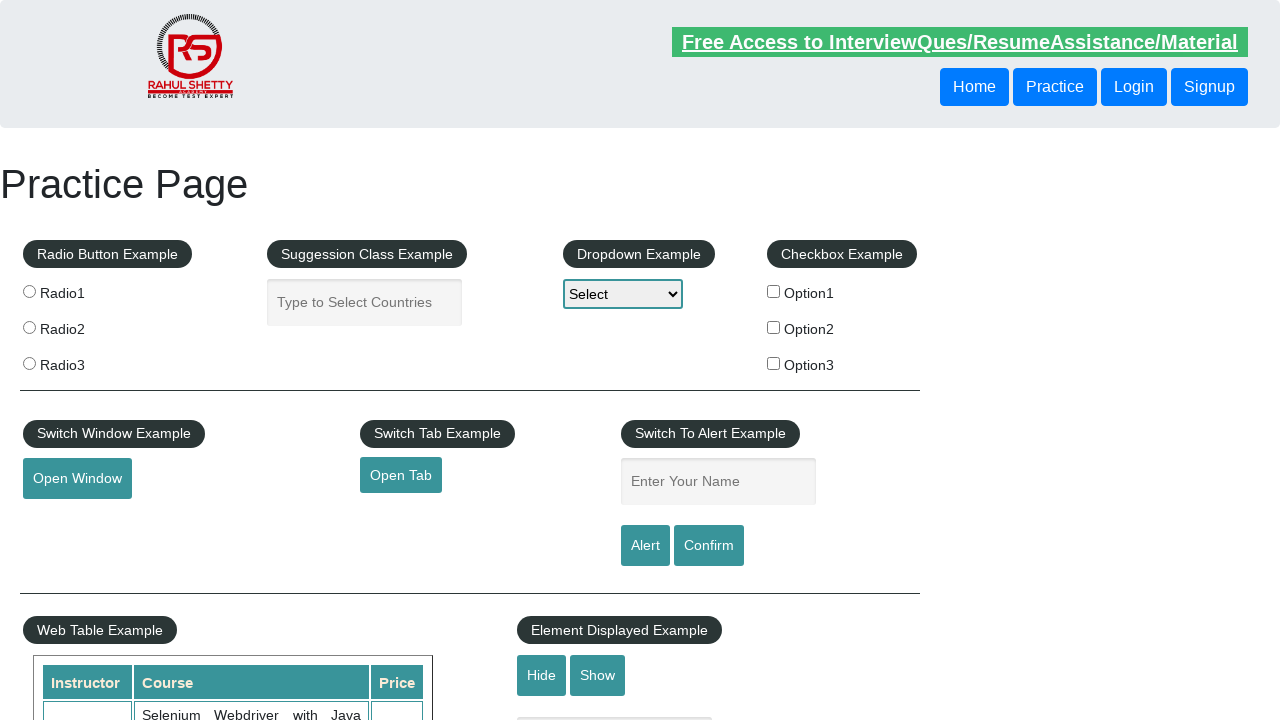

Retrieved all rows from table - found 11 rows
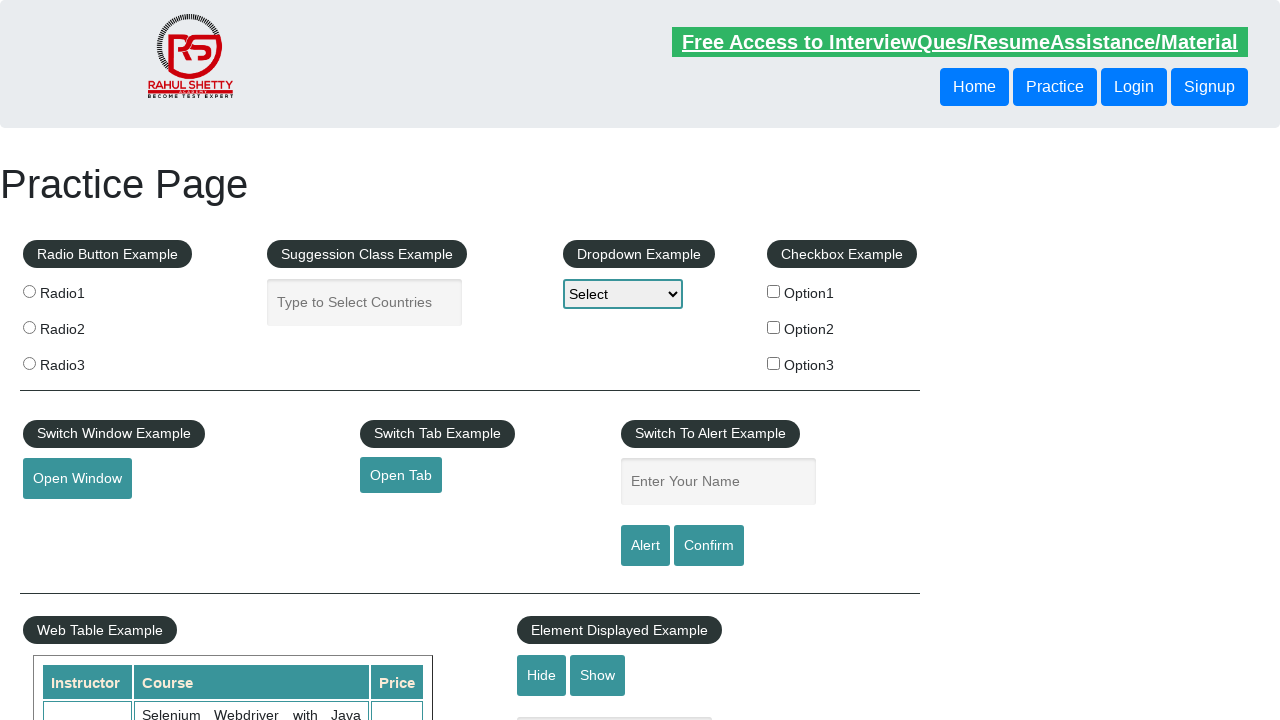

Verified table contains at least one row
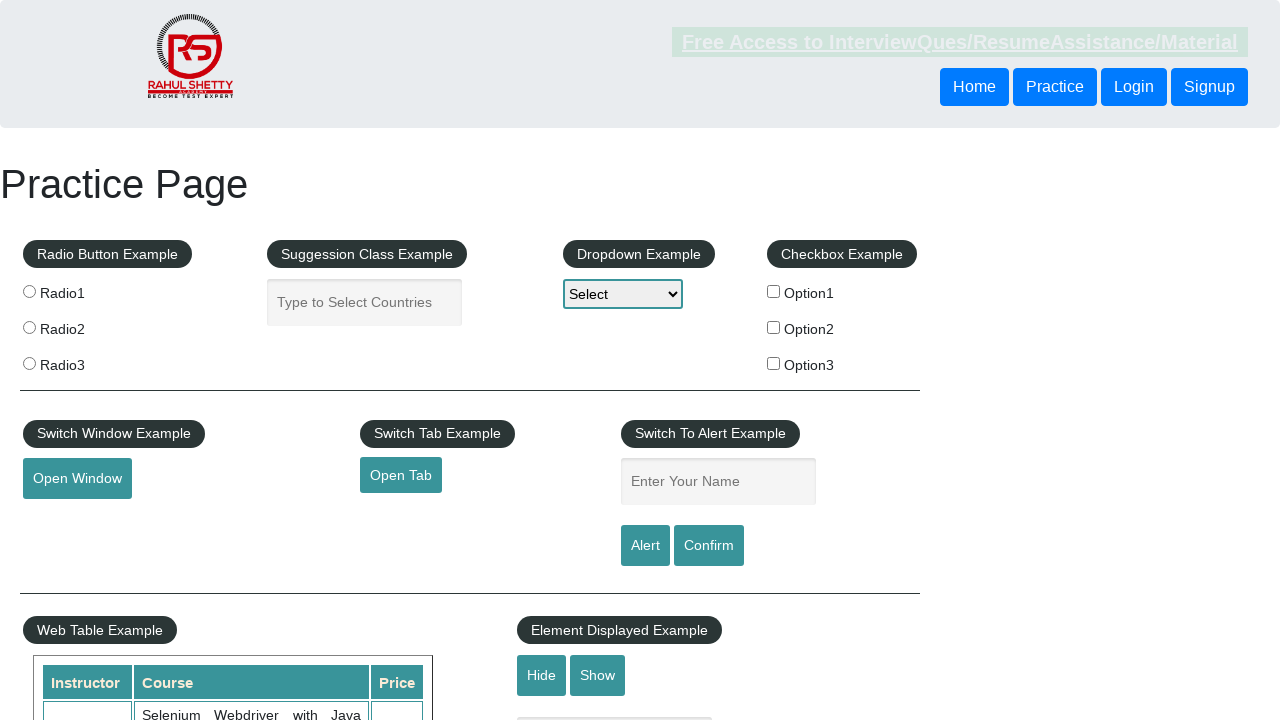

Retrieved columns from second row - found 3 columns
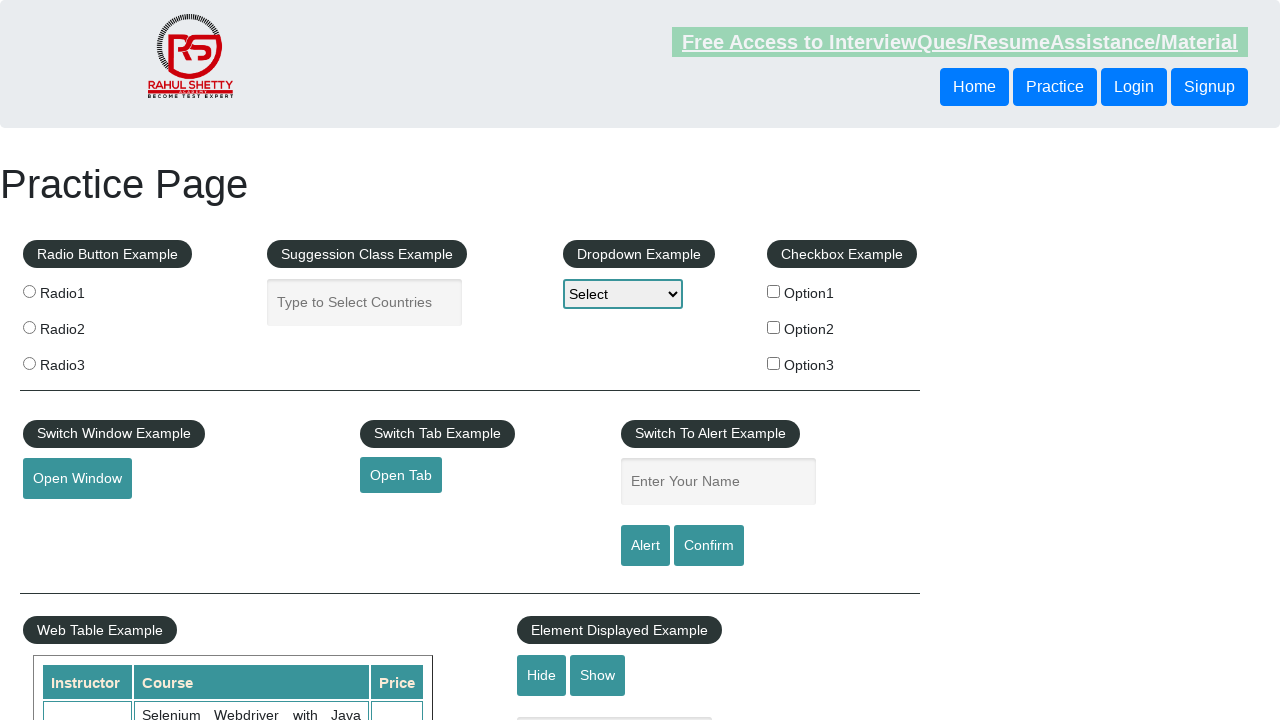

Verified second row contains at least one column
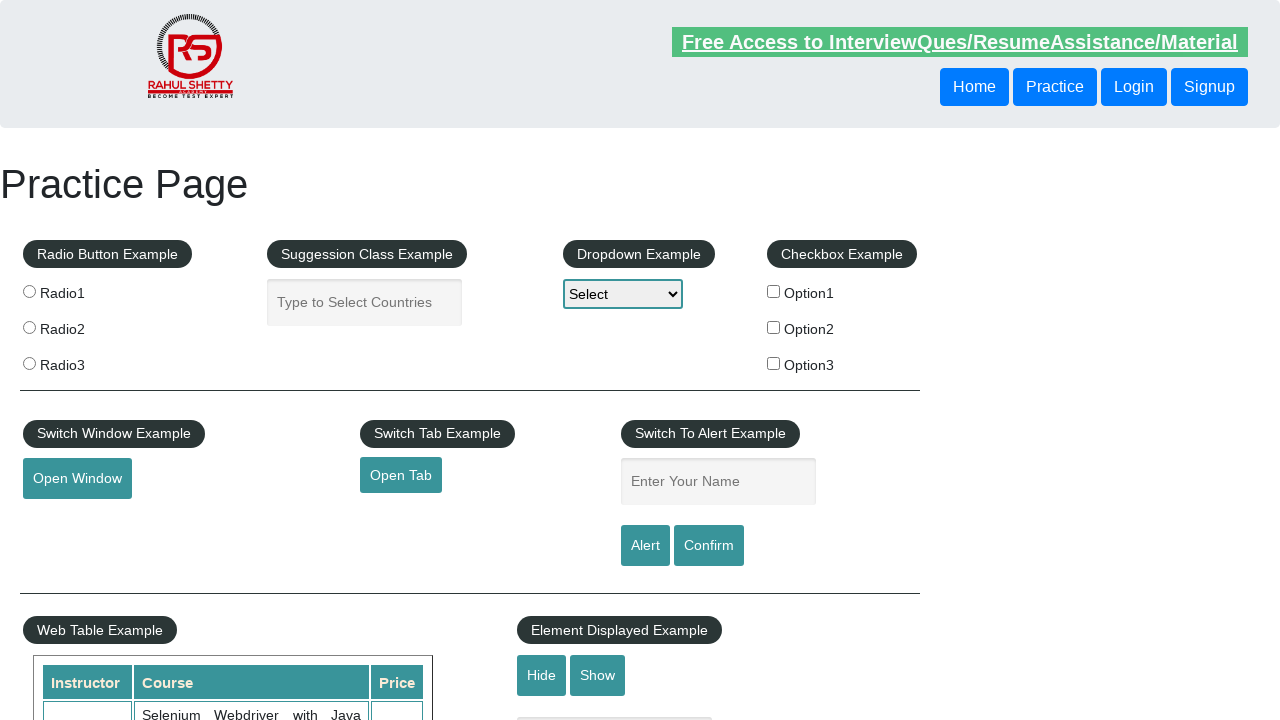

Retrieved cells from third row - found 3 cells
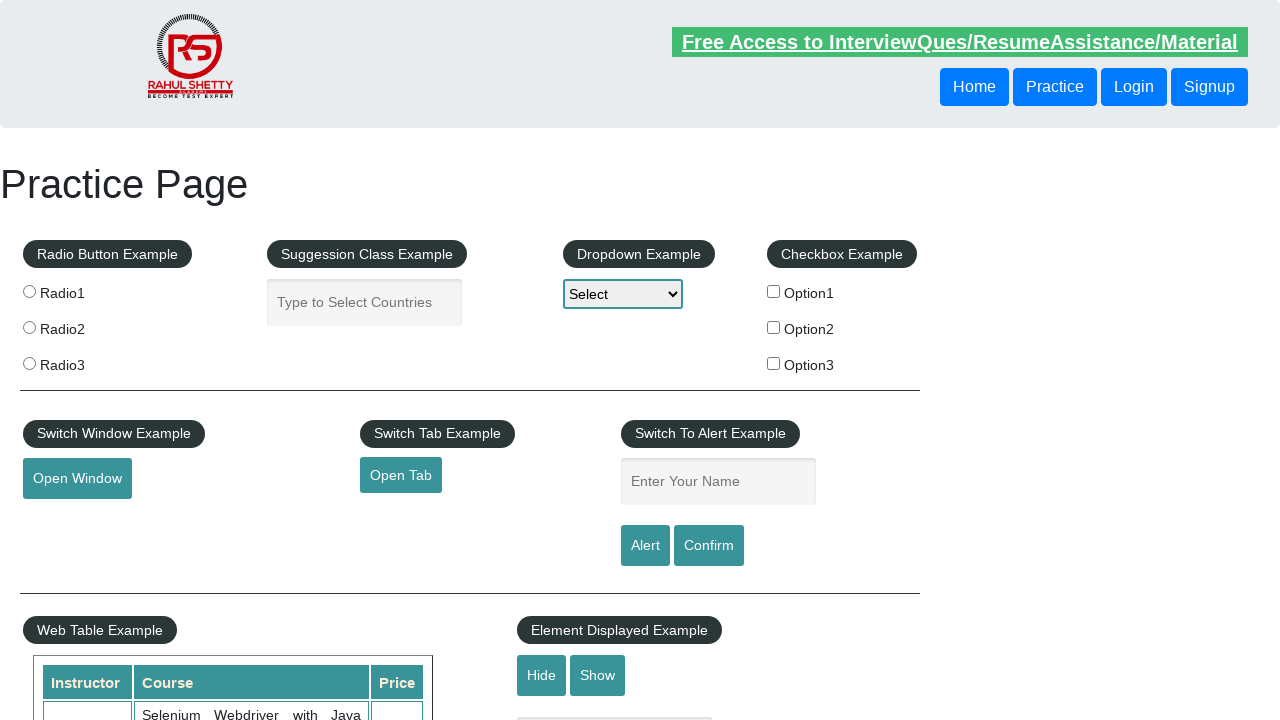

Read text content from cell in third row
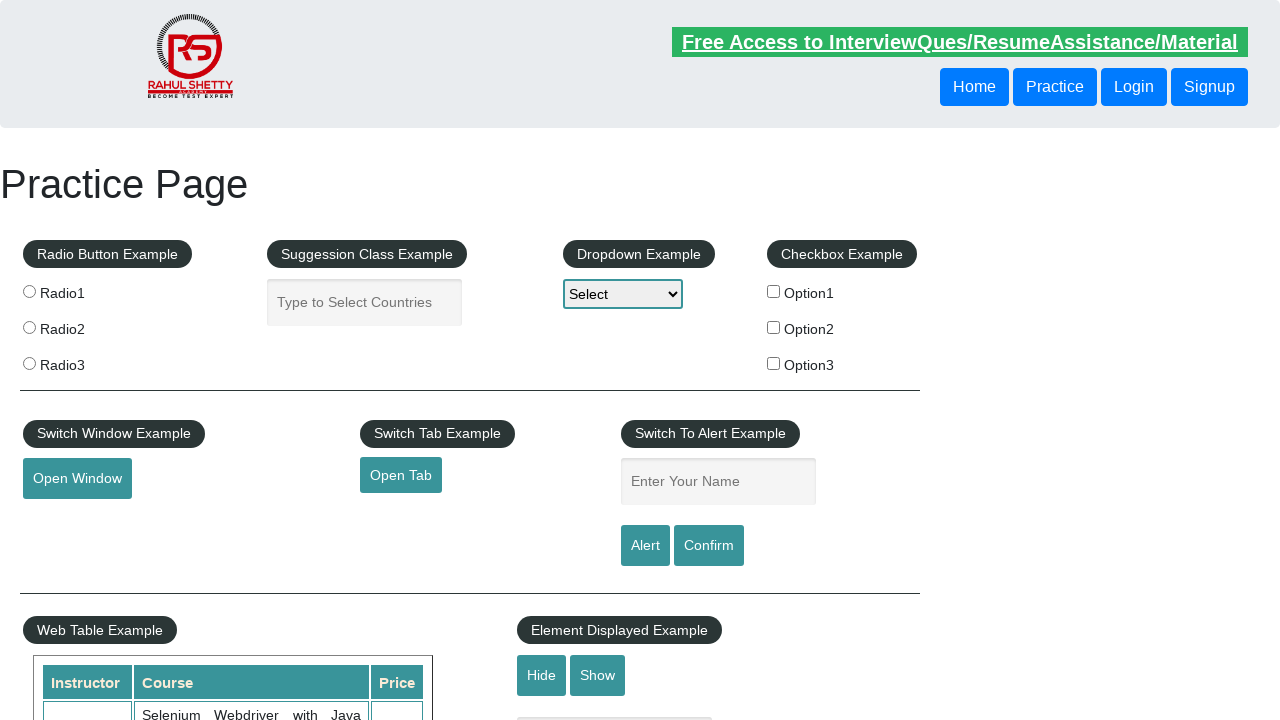

Read text content from cell in third row
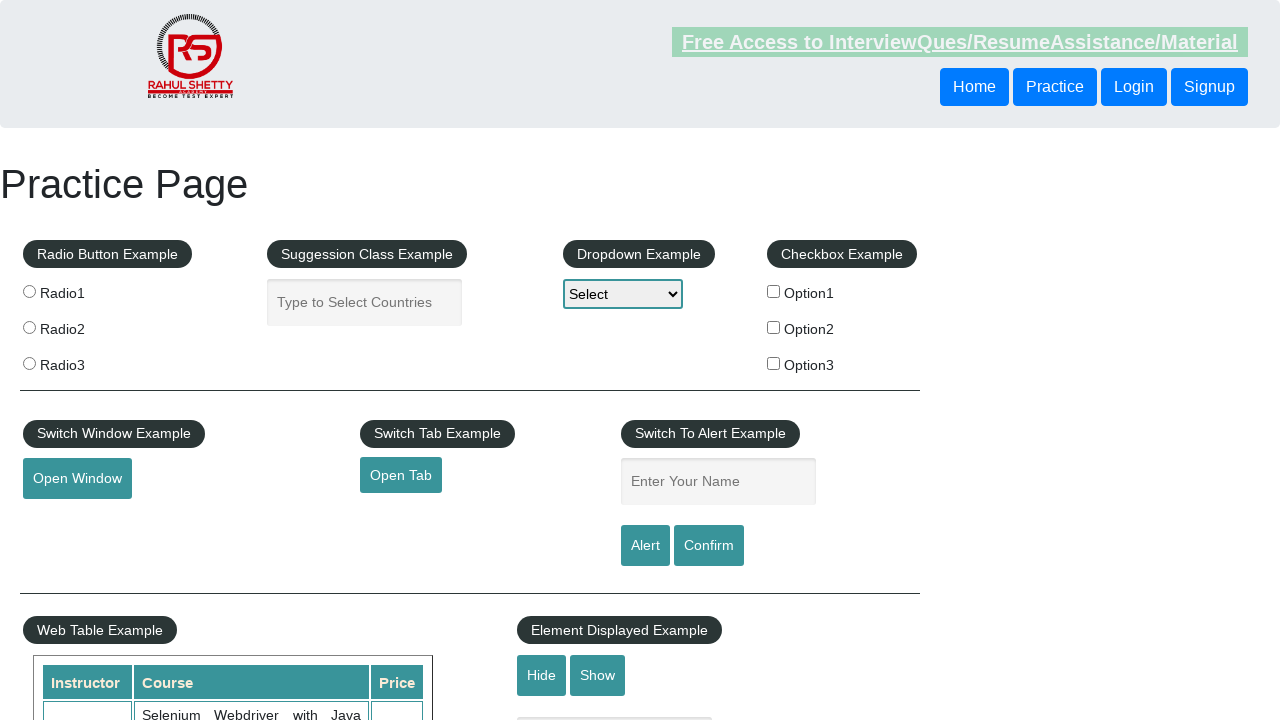

Read text content from cell in third row
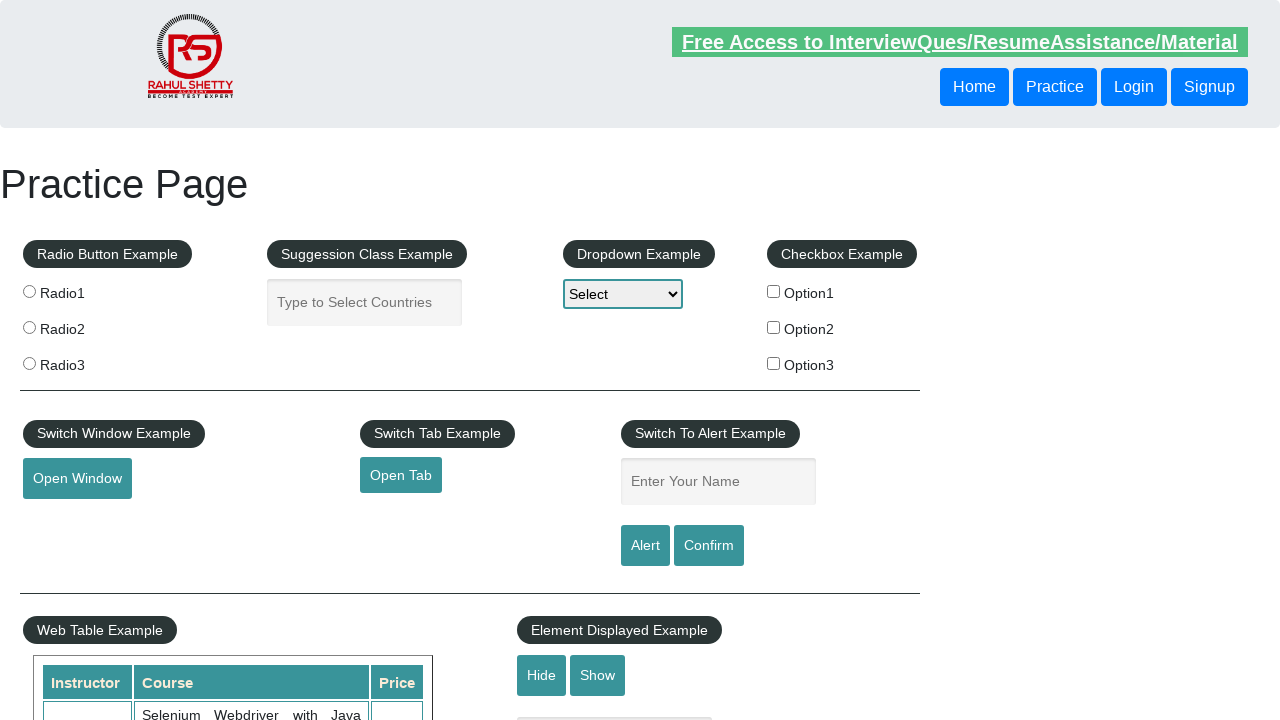

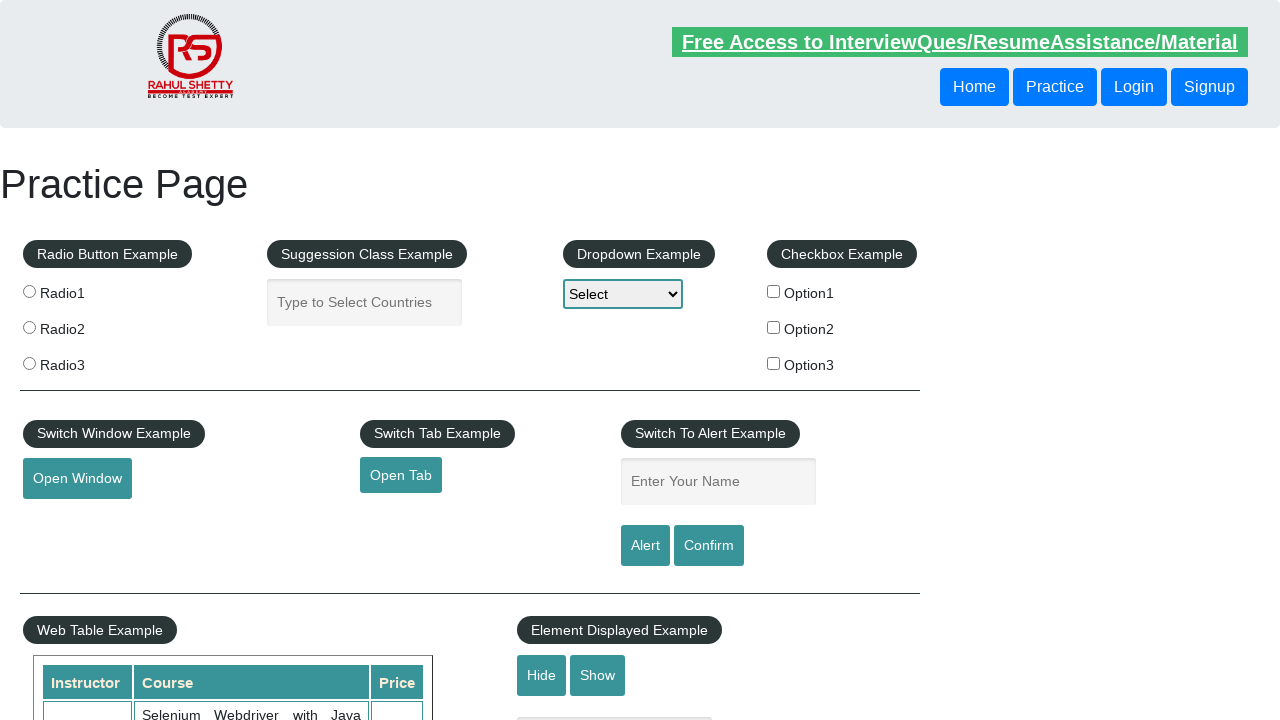